Tests radio button selection on the Materialize CSS demo page by clicking different radio button options

Starting URL: https://materializecss.com/radio-buttons.html

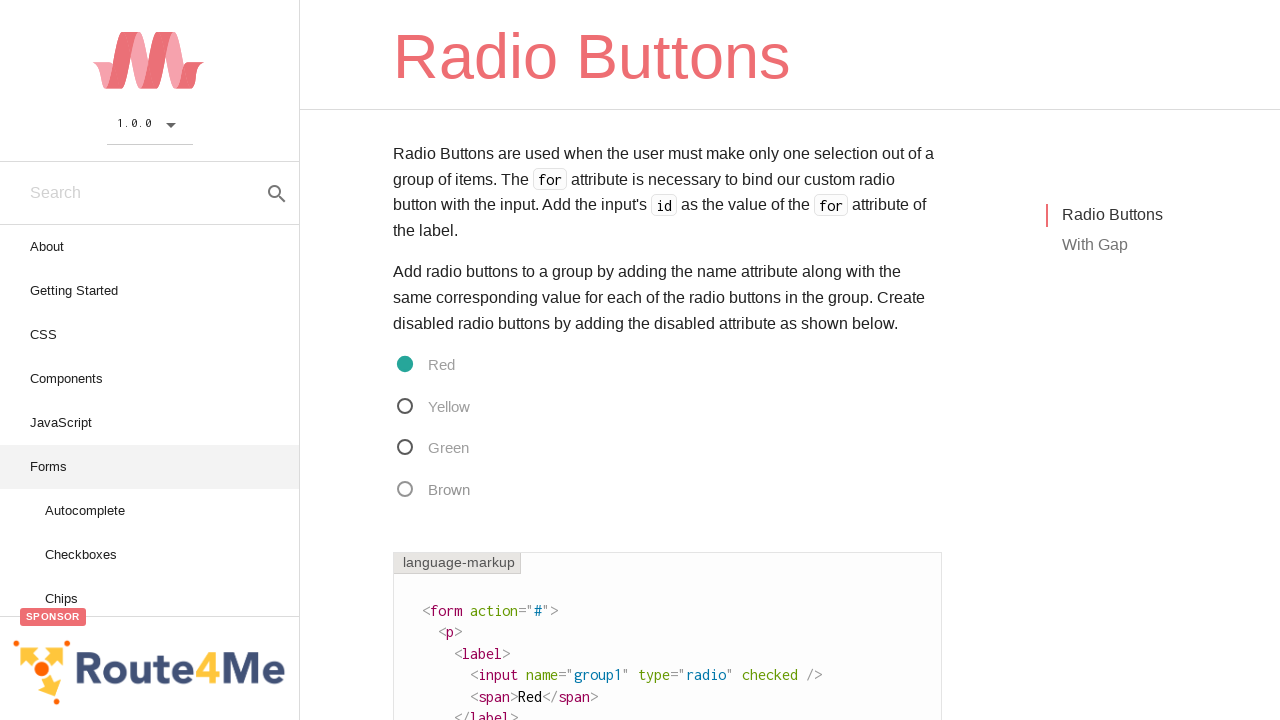

Clicked the second radio button option at (431, 406) on #radio > form > p:nth-child(2) > label > span
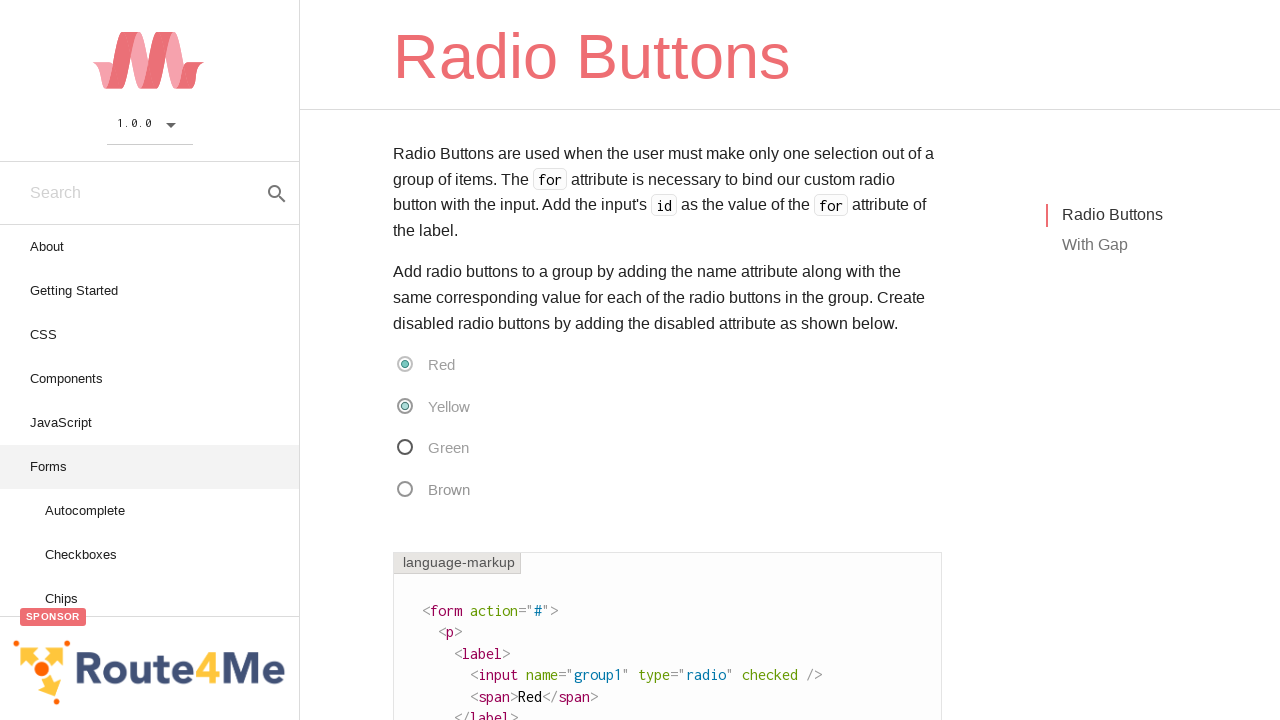

Clicked the third radio button option at (431, 448) on #radio > form > p:nth-child(3) > label > span
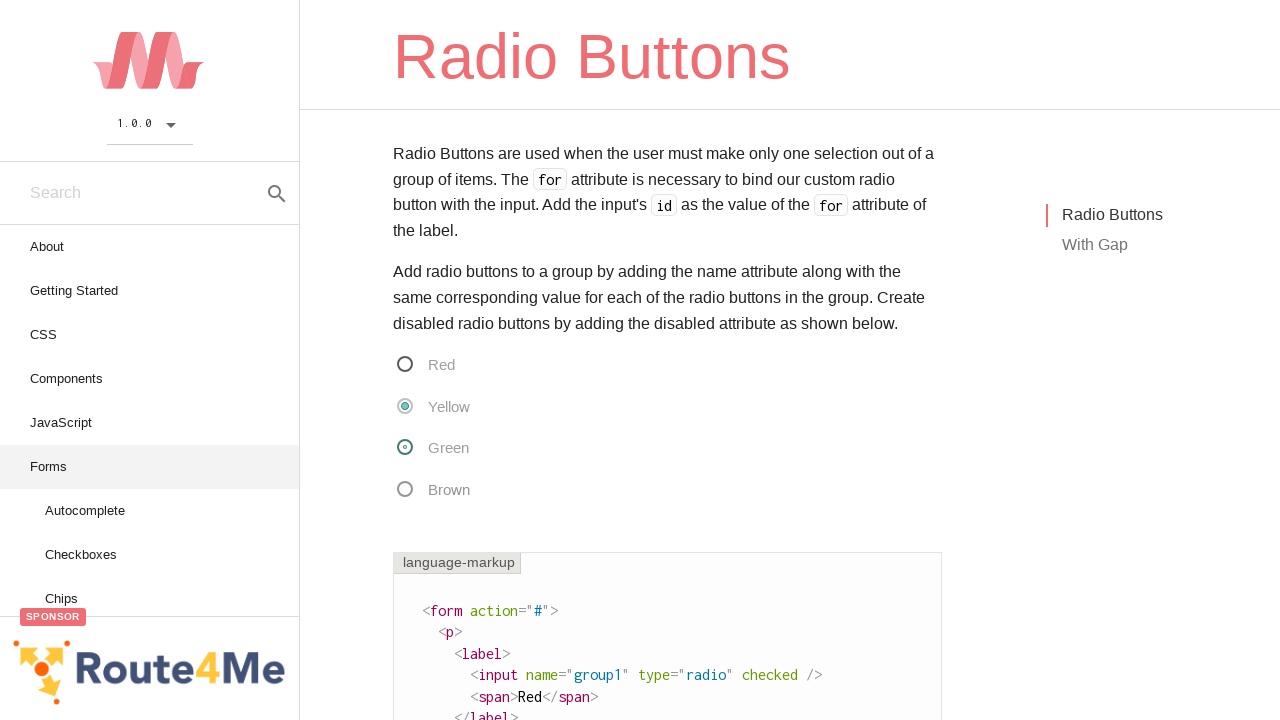

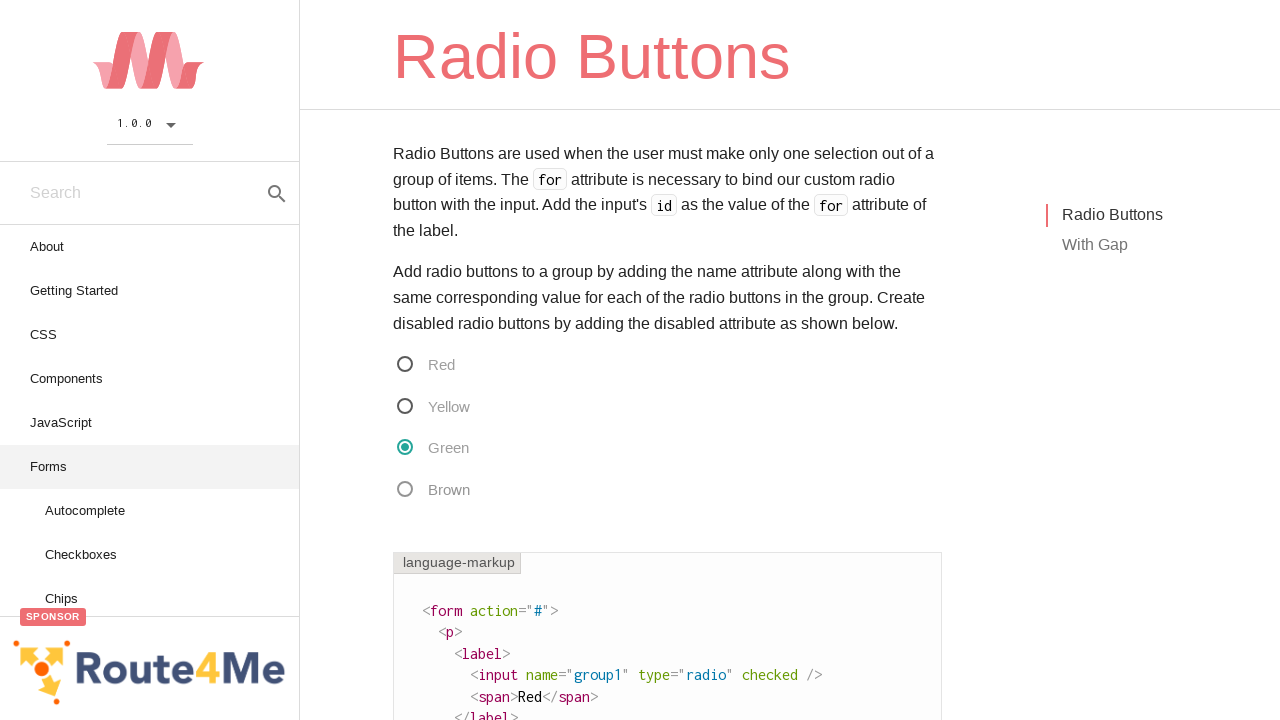